Tests static dropdown selection functionality by selecting options using different methods (index, visible text, and value)

Starting URL: https://rahulshettyacademy.com/dropdownsPractise/

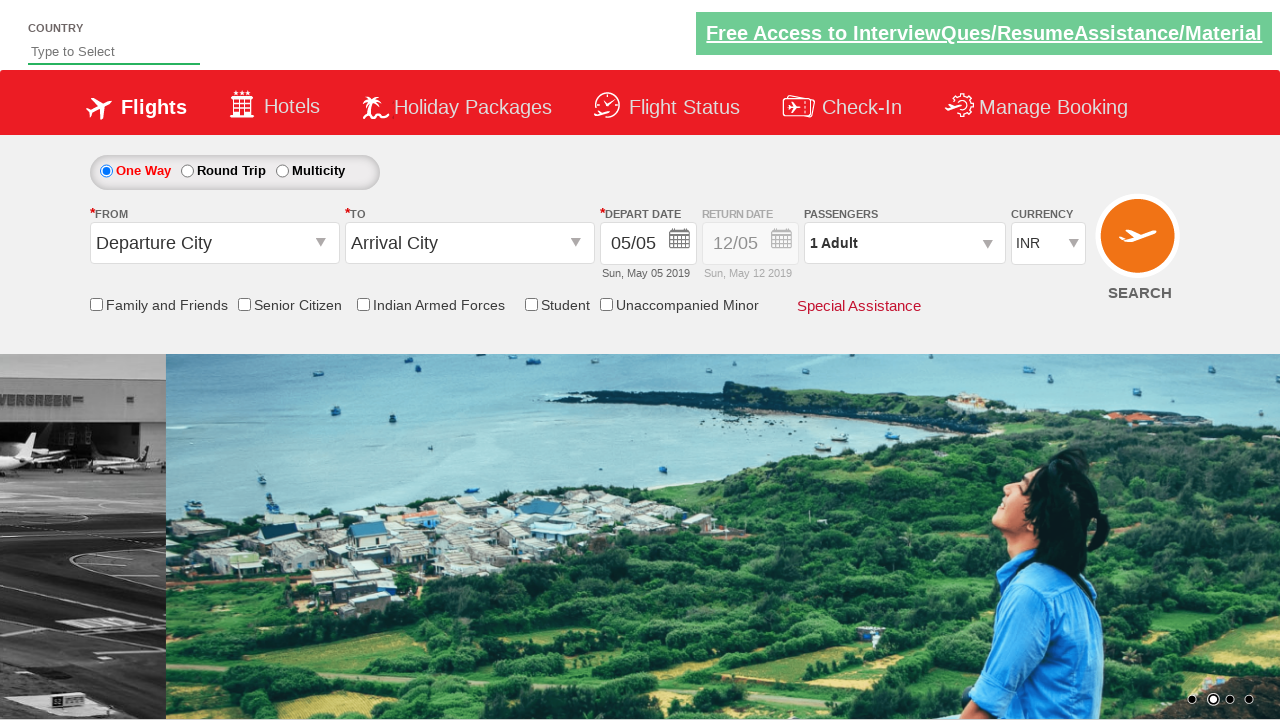

Navigated to Static Dropdown Practice page
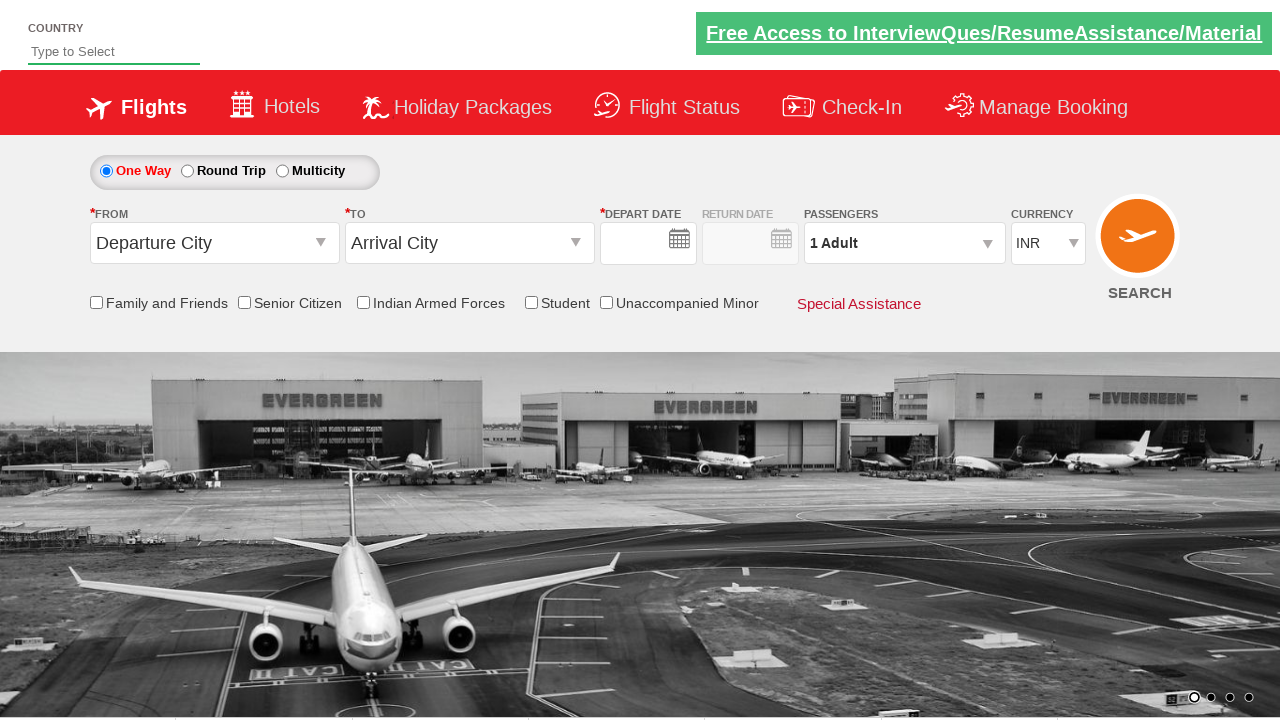

Selected dropdown option by index 3 on #ctl00_mainContent_DropDownListCurrency
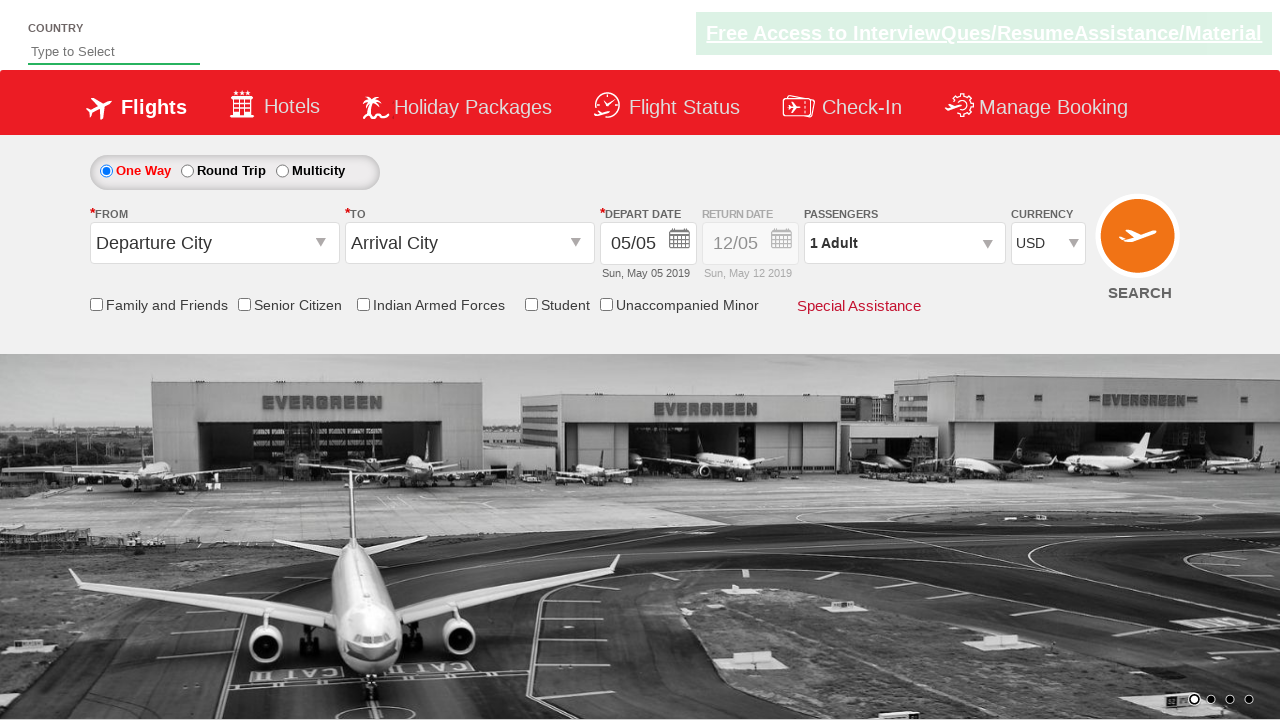

Selected dropdown option by visible text 'AED' on #ctl00_mainContent_DropDownListCurrency
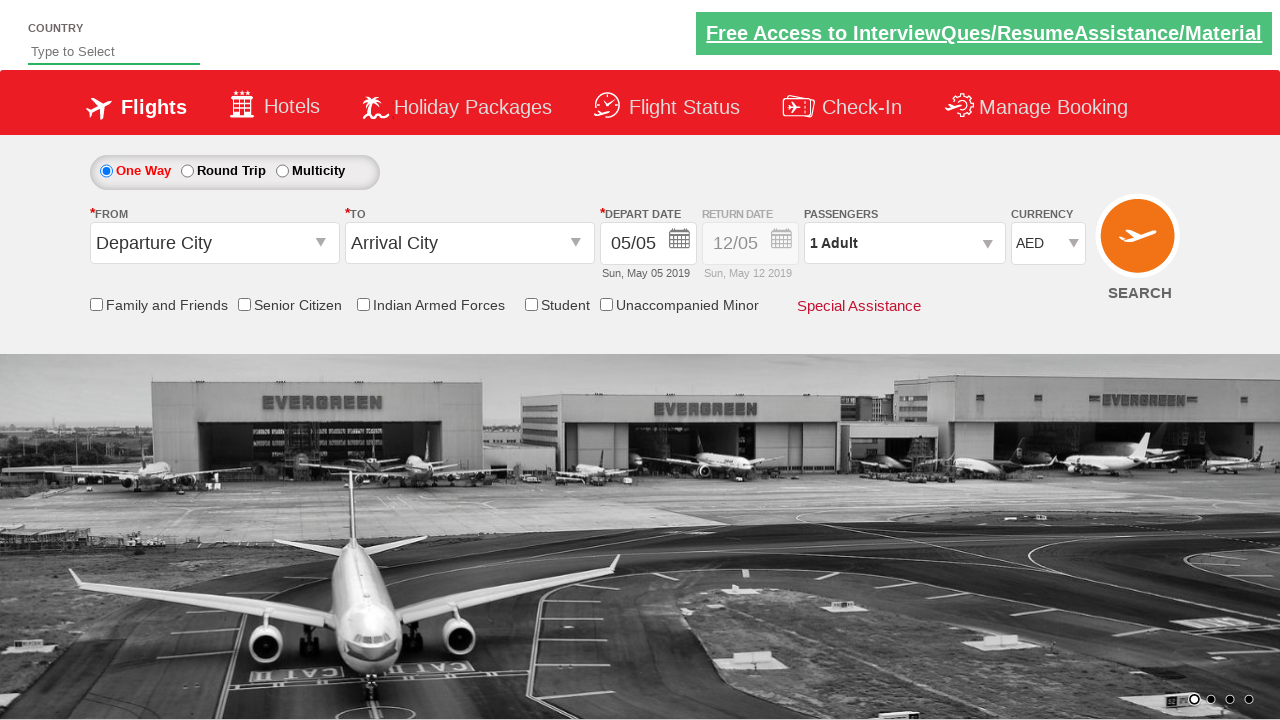

Selected dropdown option by value 'INR' on #ctl00_mainContent_DropDownListCurrency
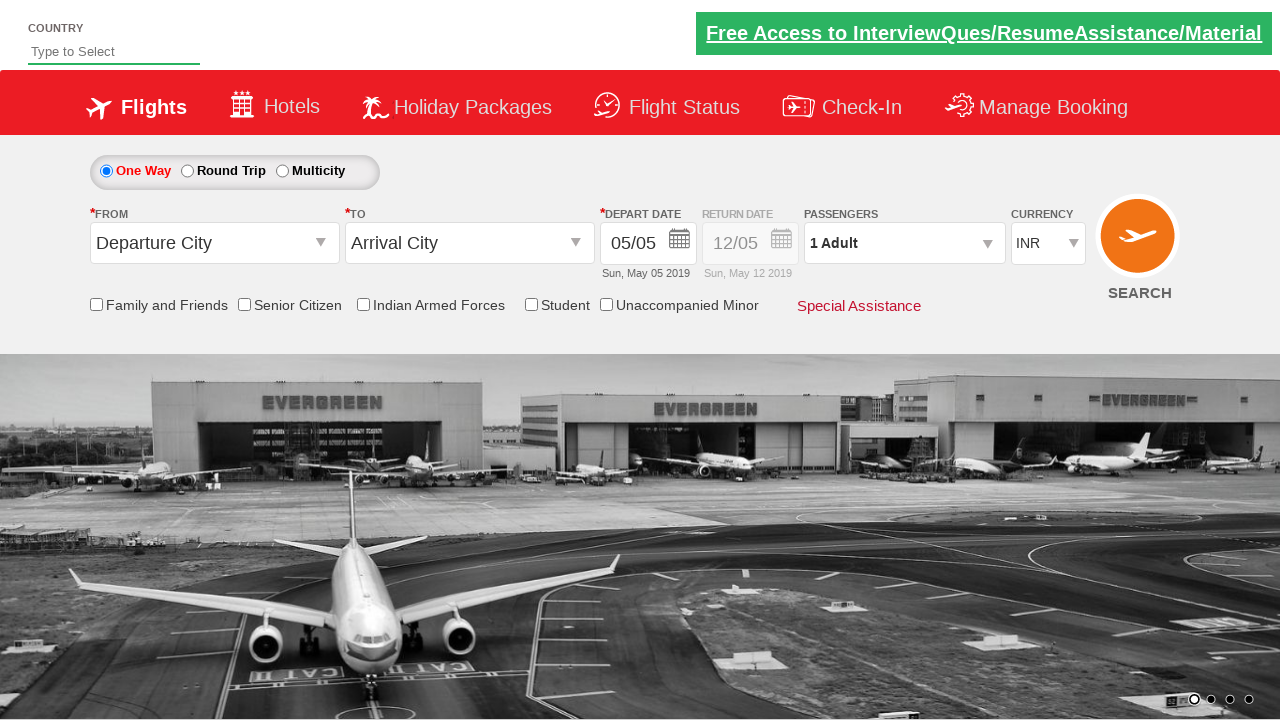

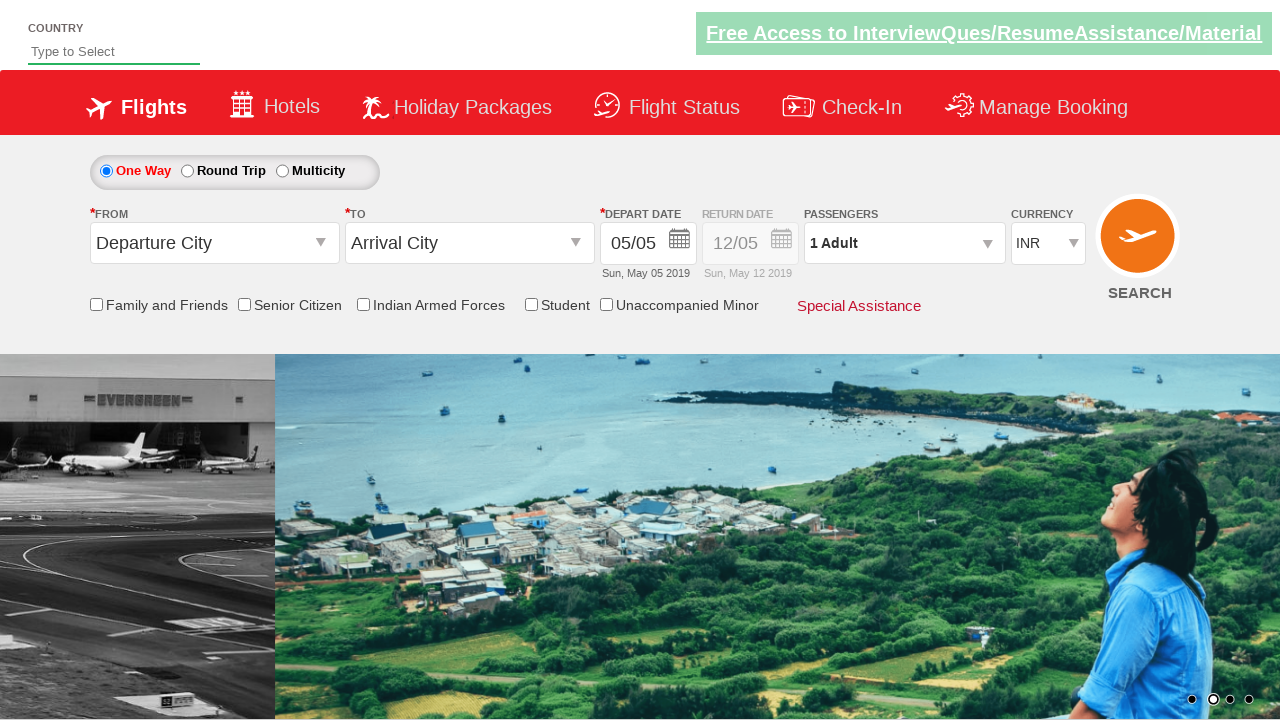